Navigates to a Vercel-deployed application and waits for the page to load, verifying basic page accessibility.

Starting URL: https://newbeginning-seven.vercel.app/

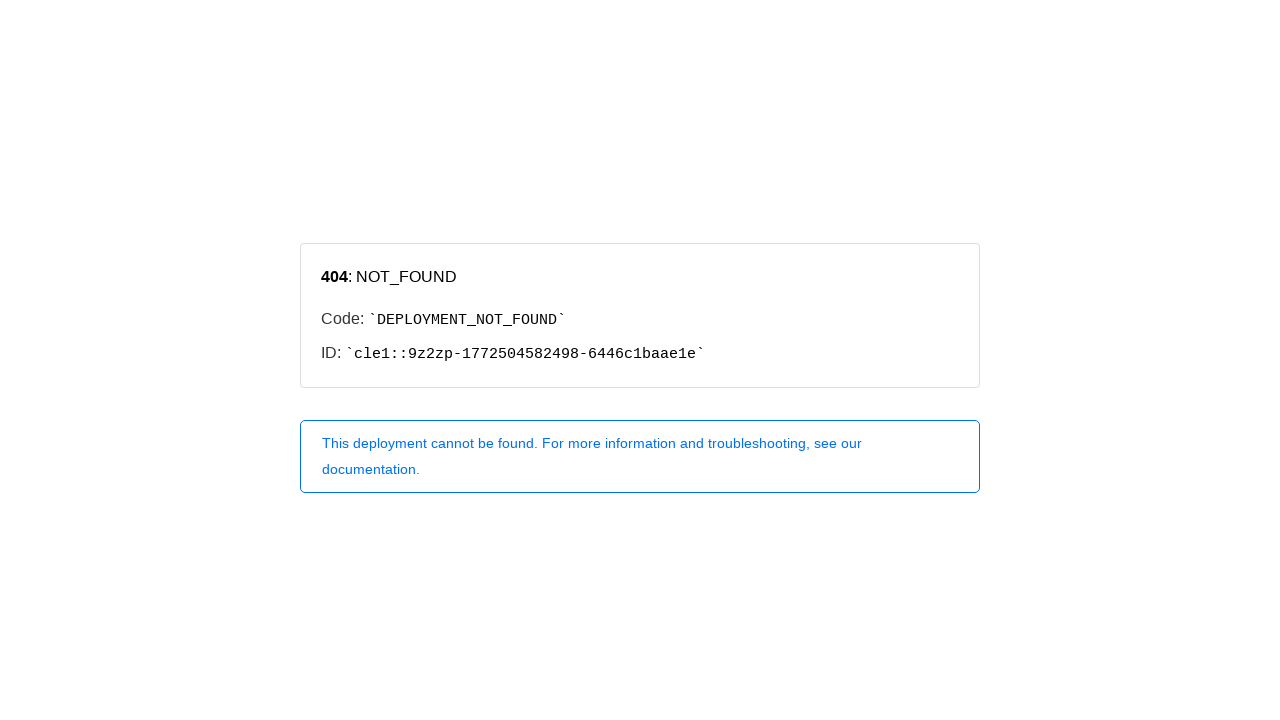

Navigated to Vercel-deployed application at https://newbeginning-seven.vercel.app/
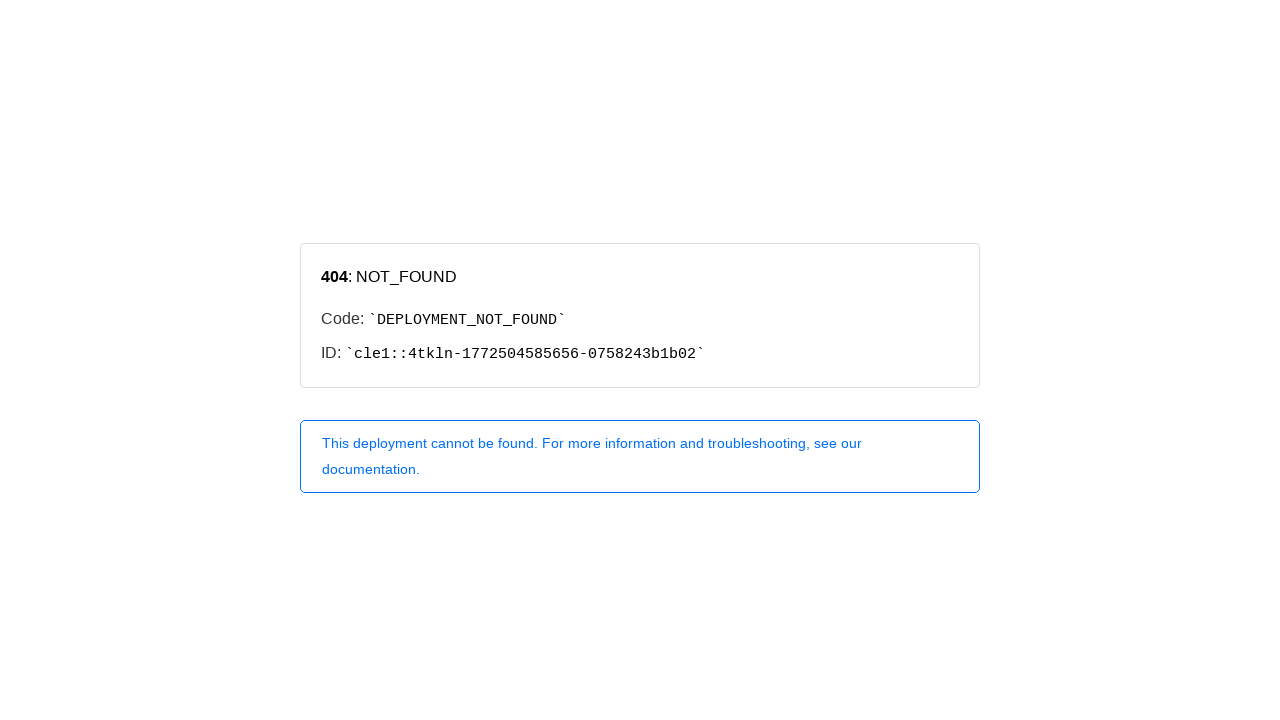

Waited for page to reach networkidle load state
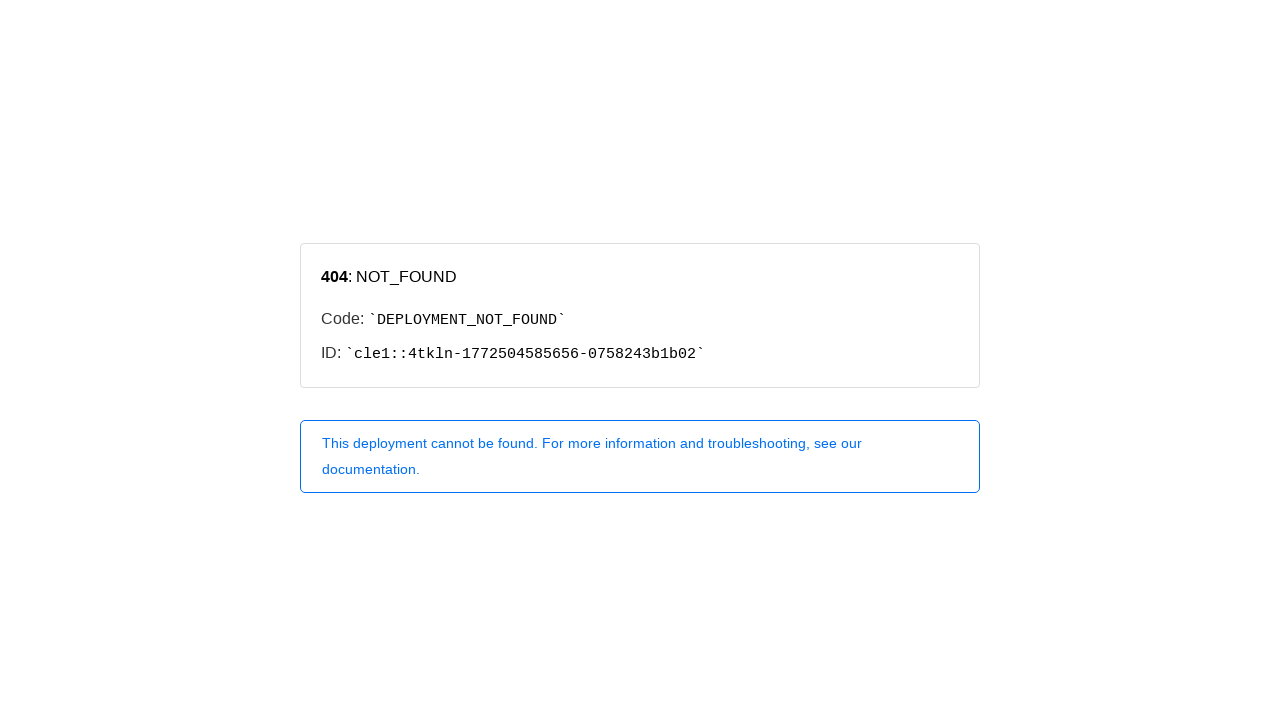

Waited 3 seconds for page content to fully render
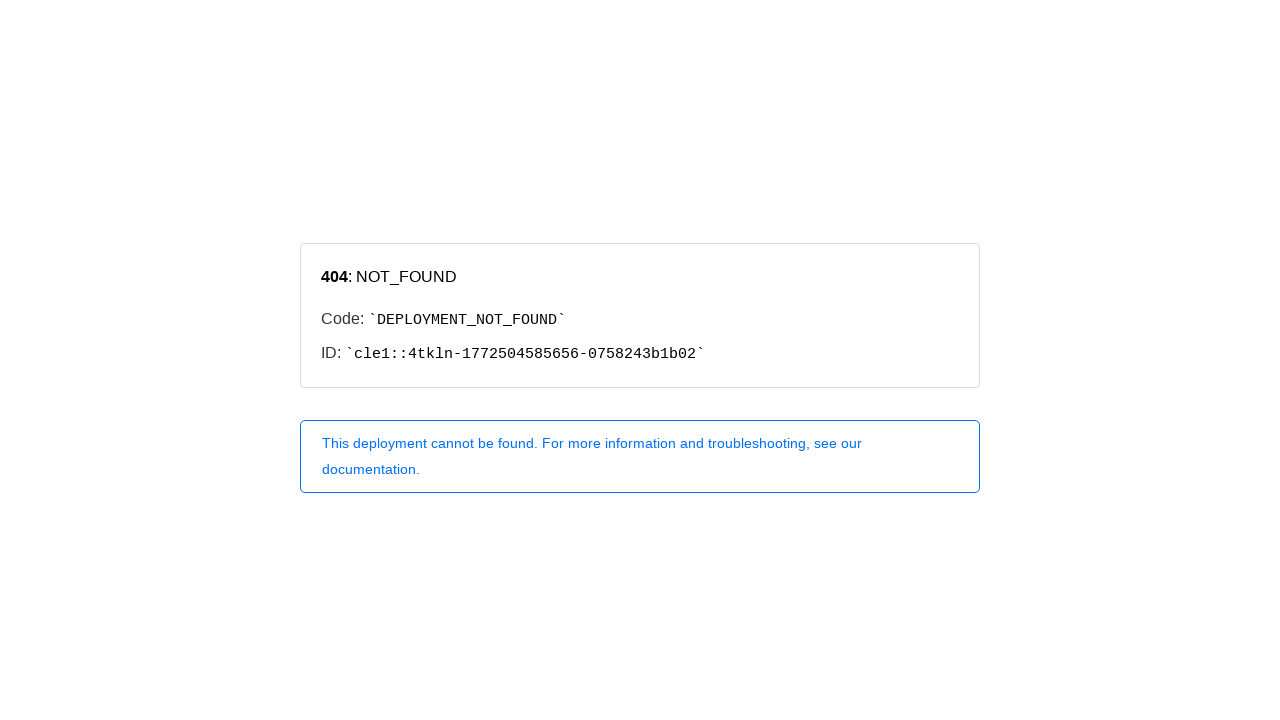

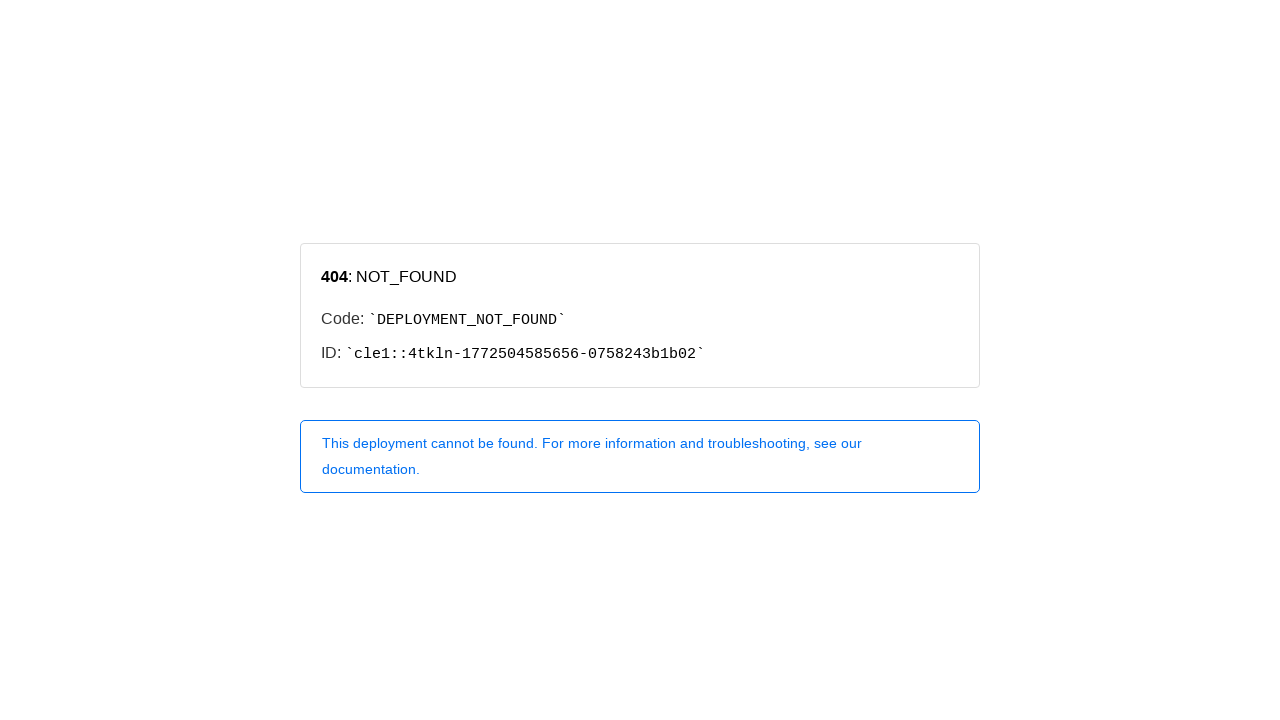